Tests flight booking flow by selecting origin city (São Paolo), destination city (New York), and clicking the search flights button on BlazeDemo website

Starting URL: https://www.blazedemo.com

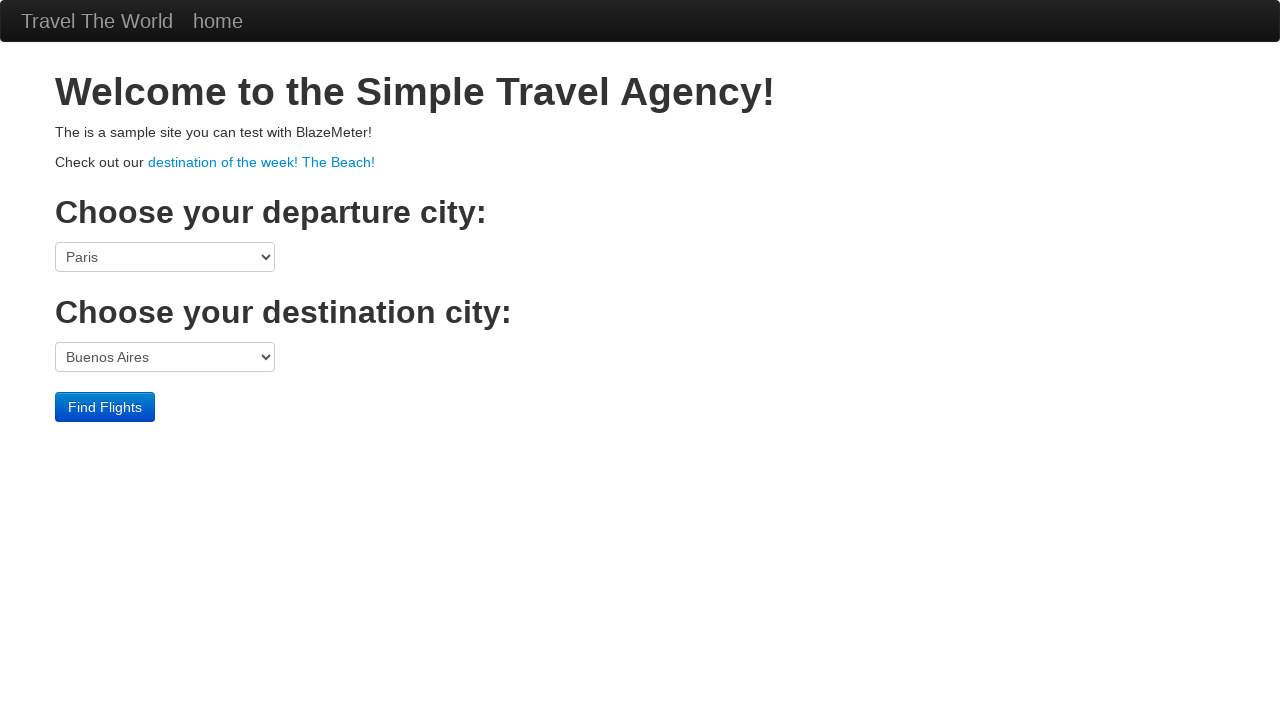

Clicked on the origin city dropdown at (165, 257) on select[name='fromPort']
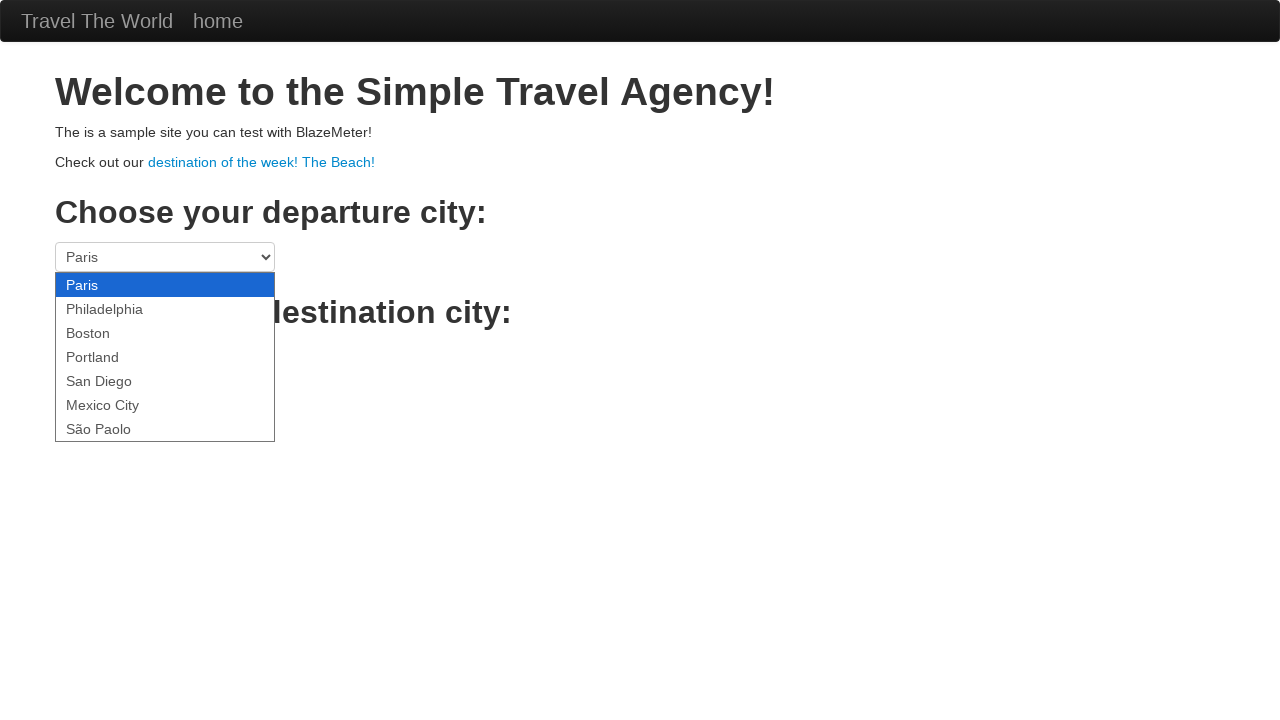

Selected São Paolo as origin city on select[name='fromPort']
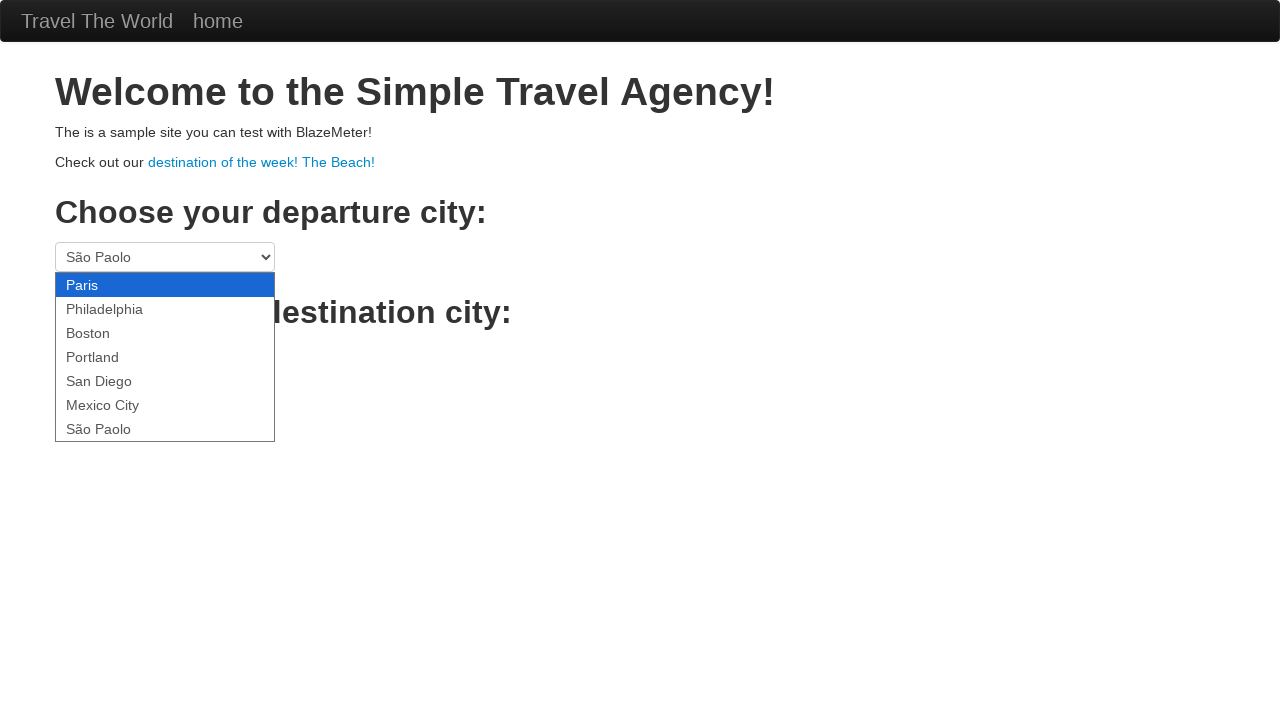

Clicked on the destination city dropdown at (165, 357) on select[name='toPort']
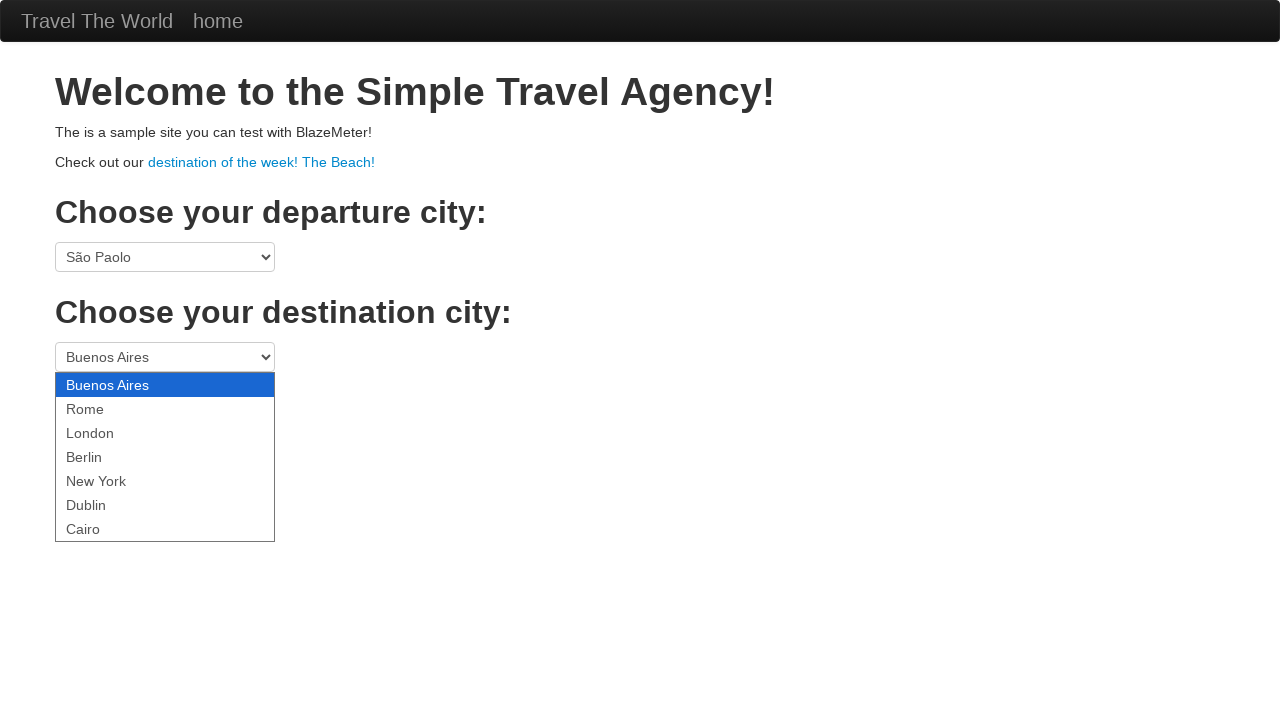

Selected New York as destination city on select[name='toPort']
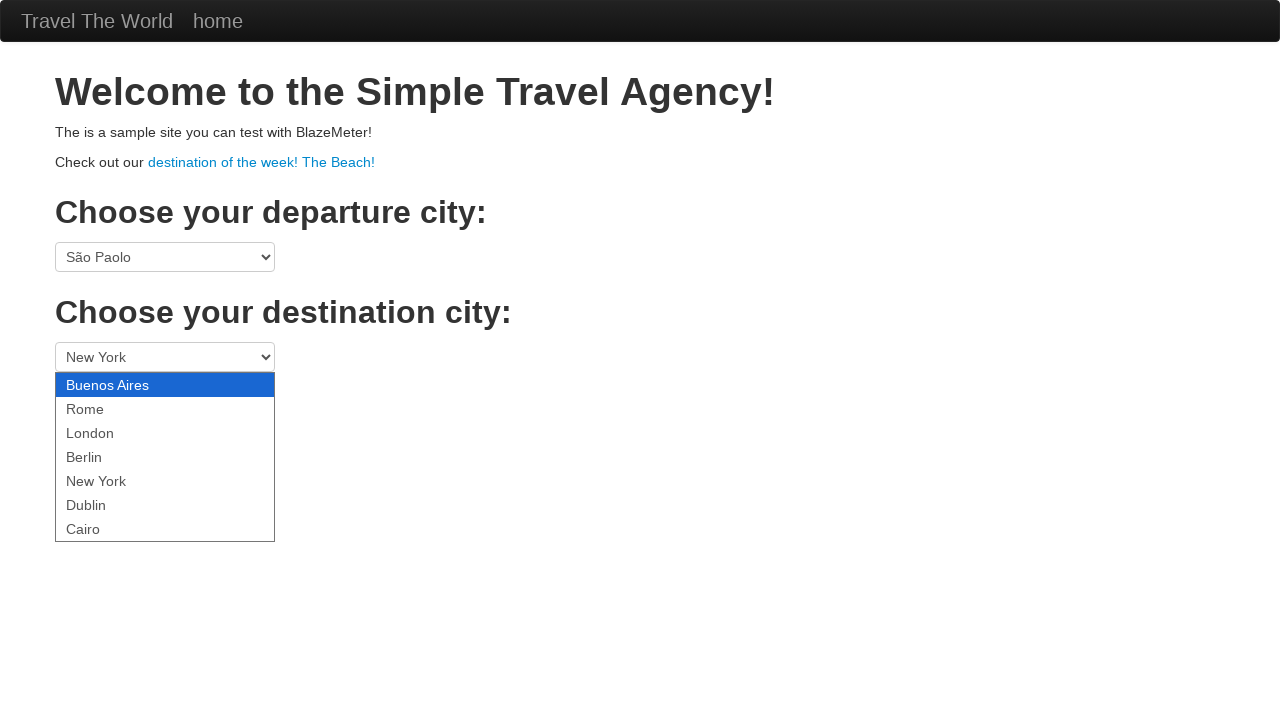

Clicked the Find Flights button to search for available flights at (105, 407) on input.btn.btn-primary
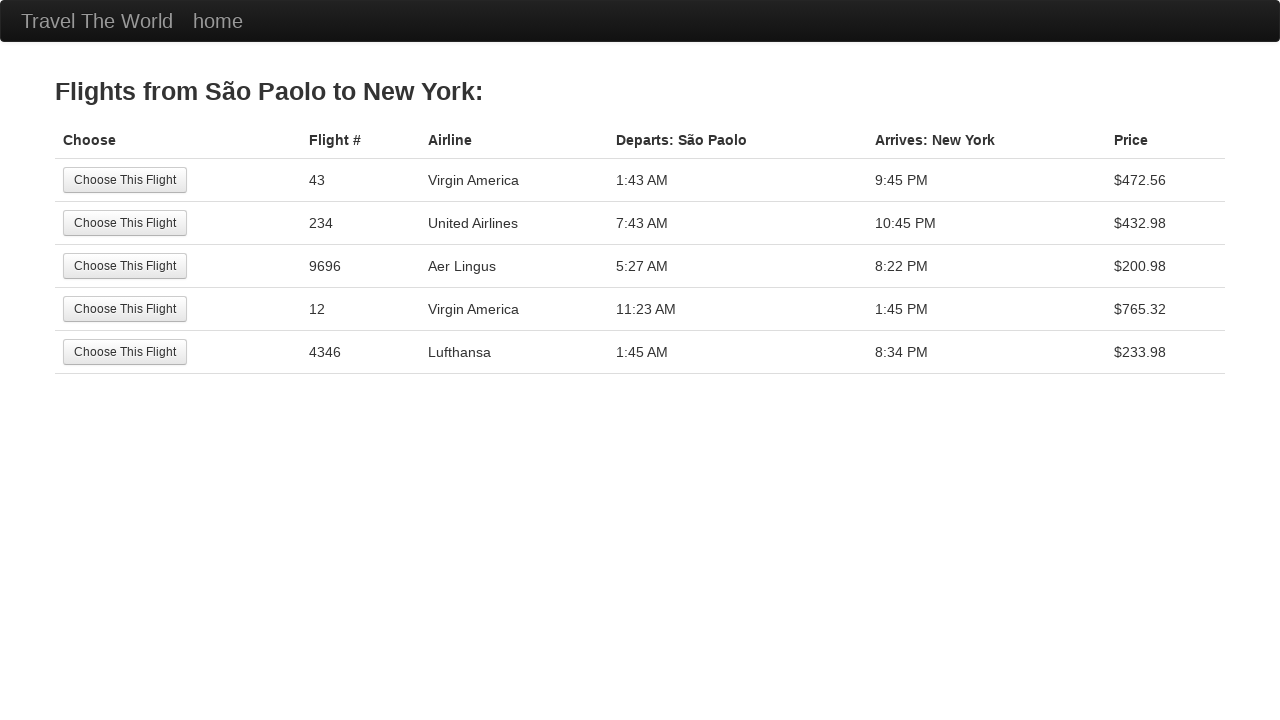

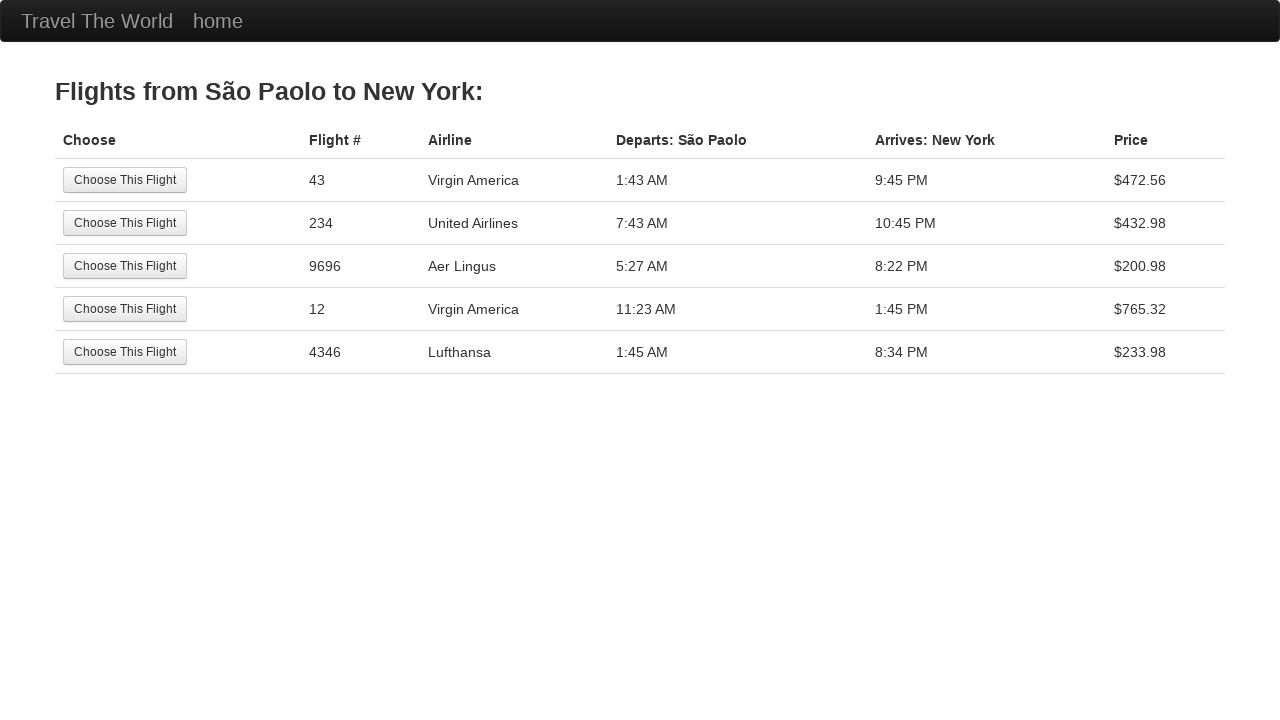